Tests dismissing a JavaScript confirm dialog by clicking a button, verifying the dialog text, and dismissing it

Starting URL: https://automationfc.github.io/basic-form/index.html

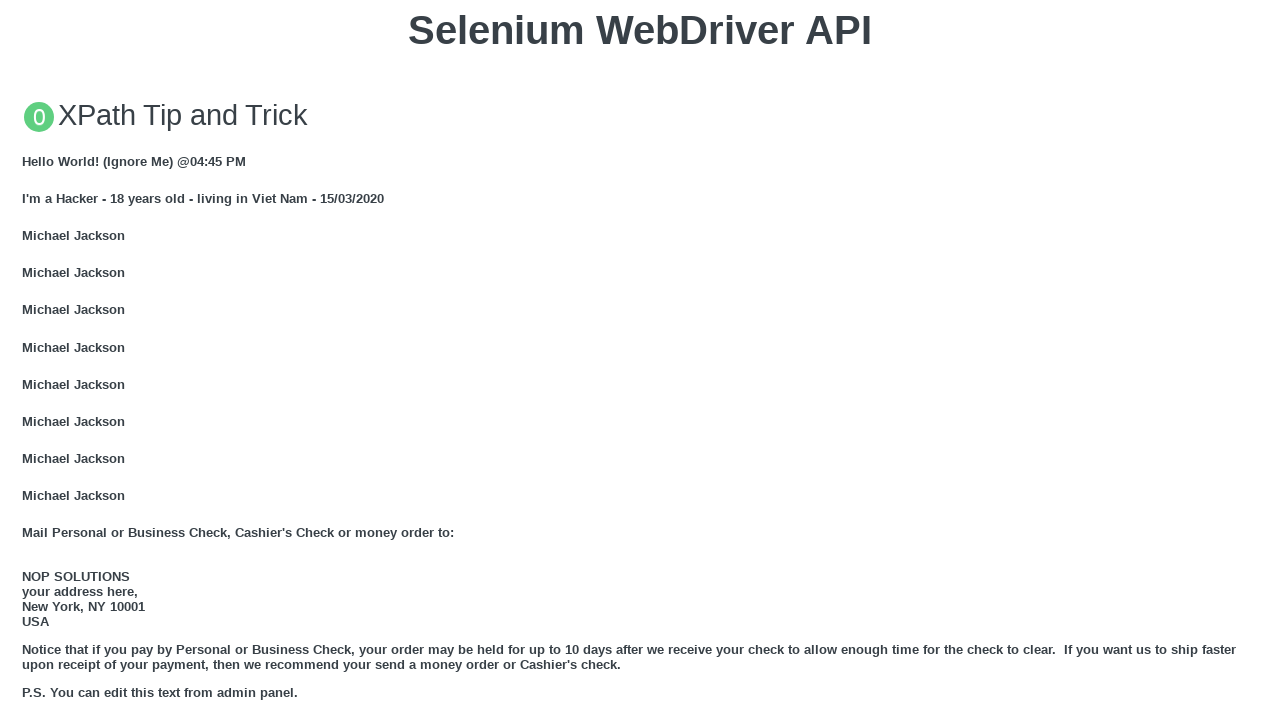

Set up dialog handler to dismiss confirmation dialogs
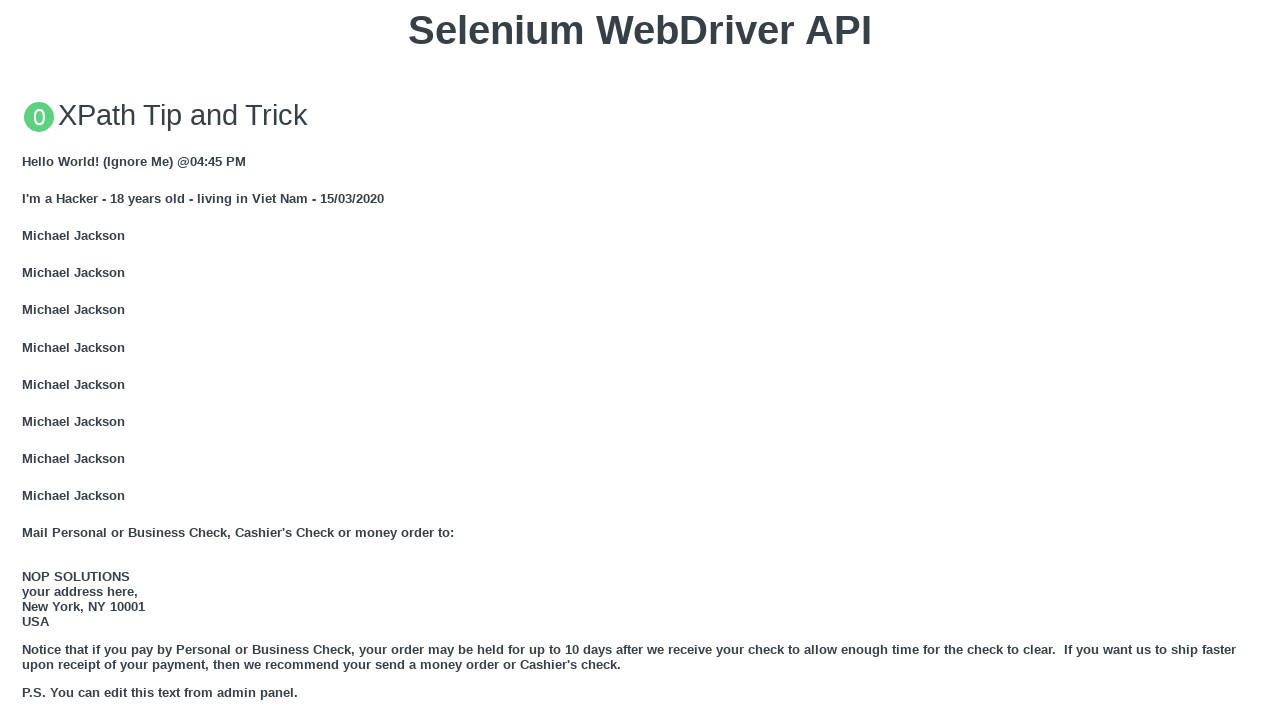

Clicked 'Click for JS Confirm' button to trigger JavaScript confirm dialog at (640, 360) on xpath=//button[contains(text(),'Click for JS Confirm')]
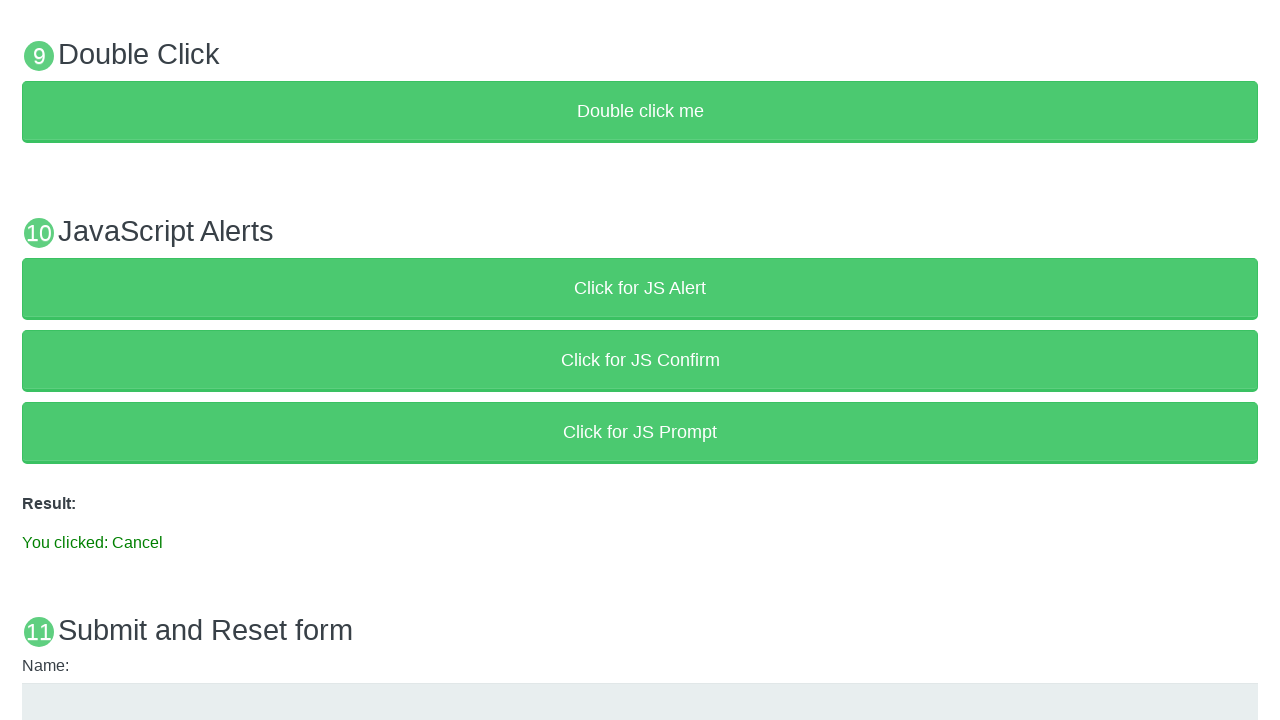

Verified result text displays 'You clicked: Cancel'
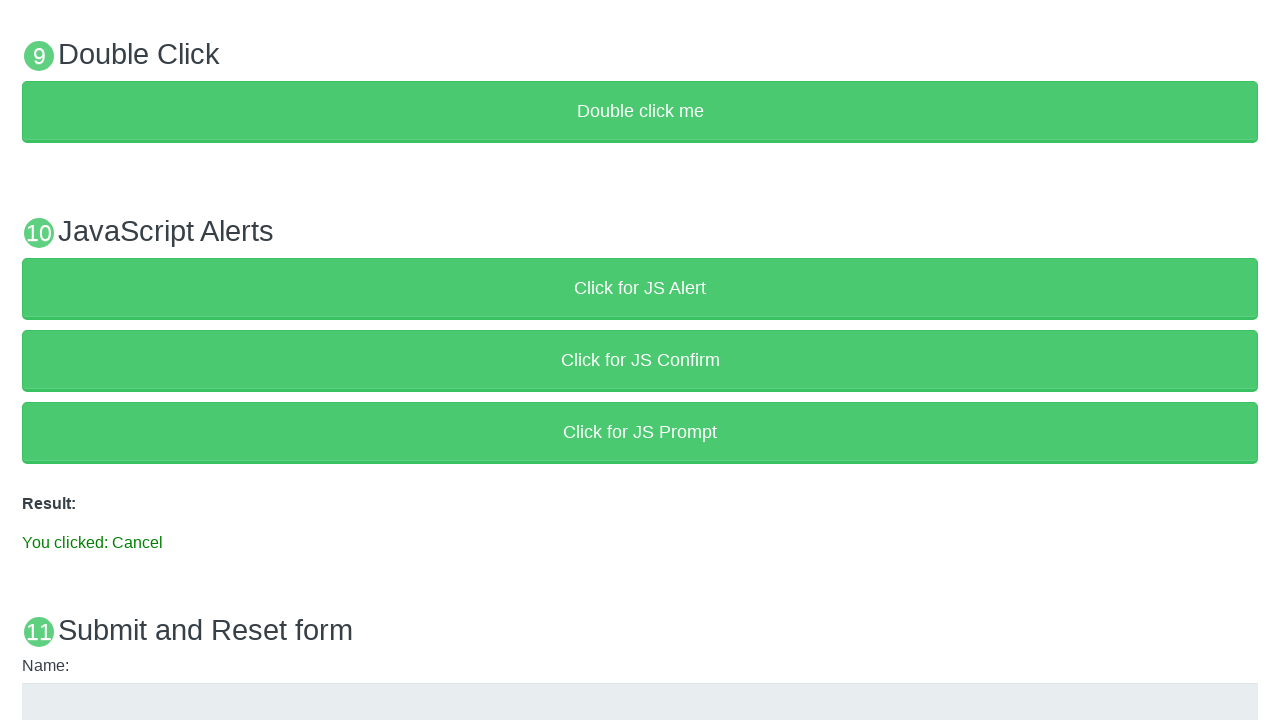

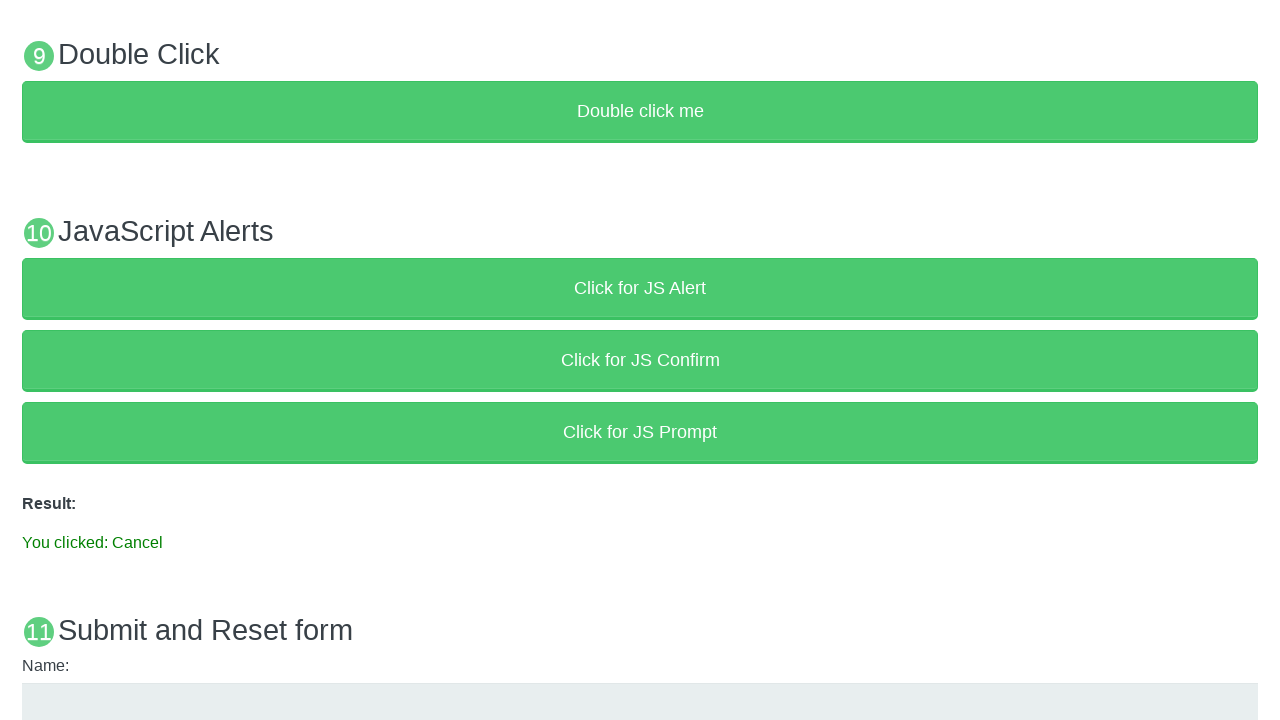